Tests registration form validation when password and confirm password fields do not match

Starting URL: https://alada.vn/tai-khoan/dang-ky.html

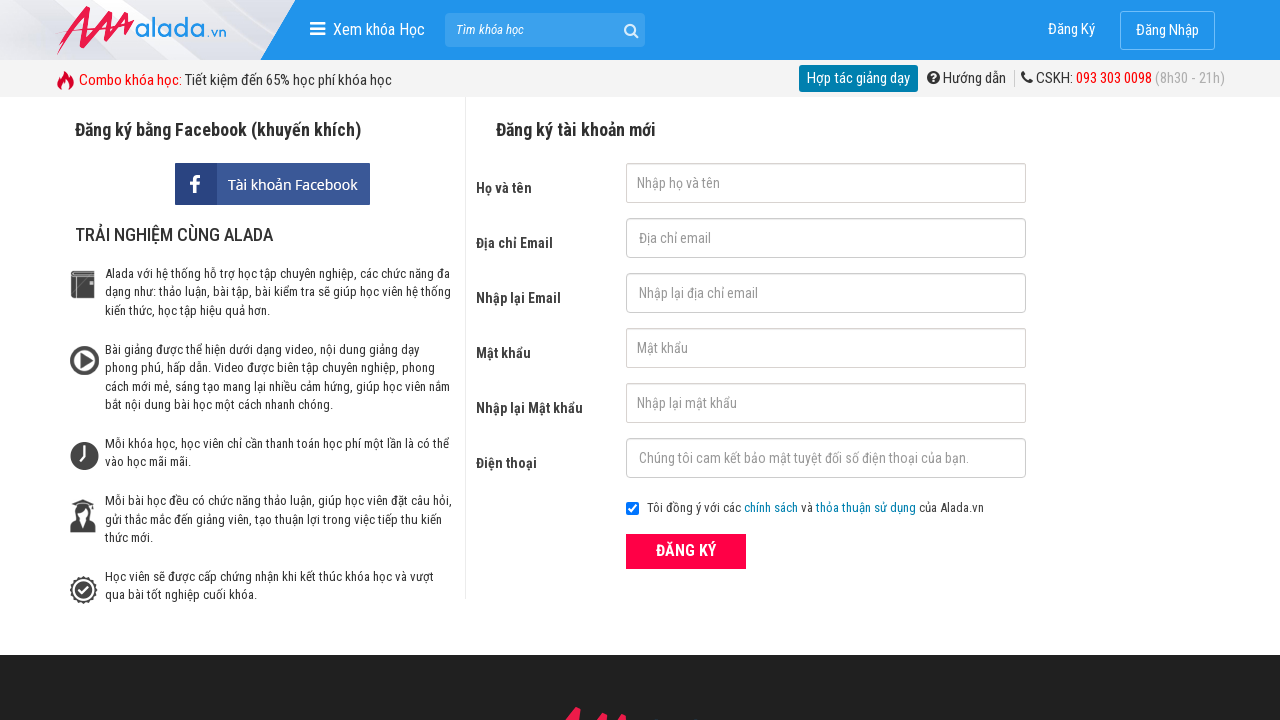

Filled first name field with 'John' on #txtFirstname
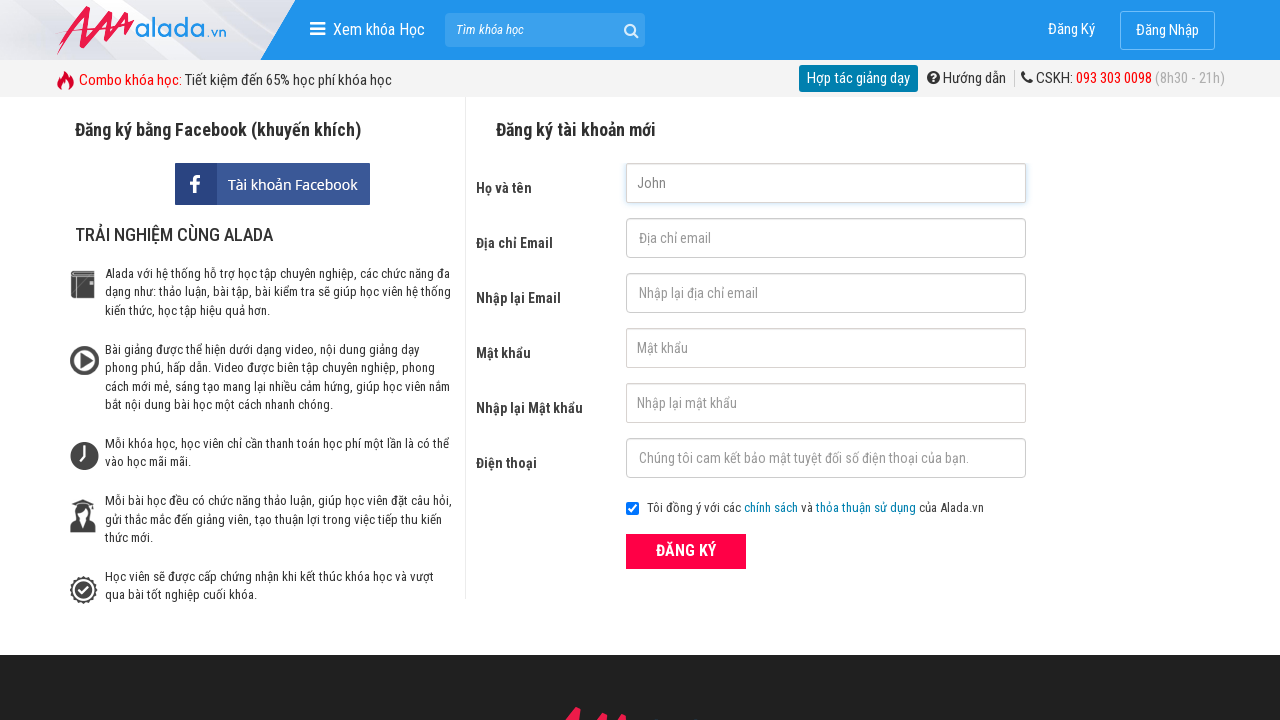

Filled email field with 'John@gmail.com' on #txtEmail
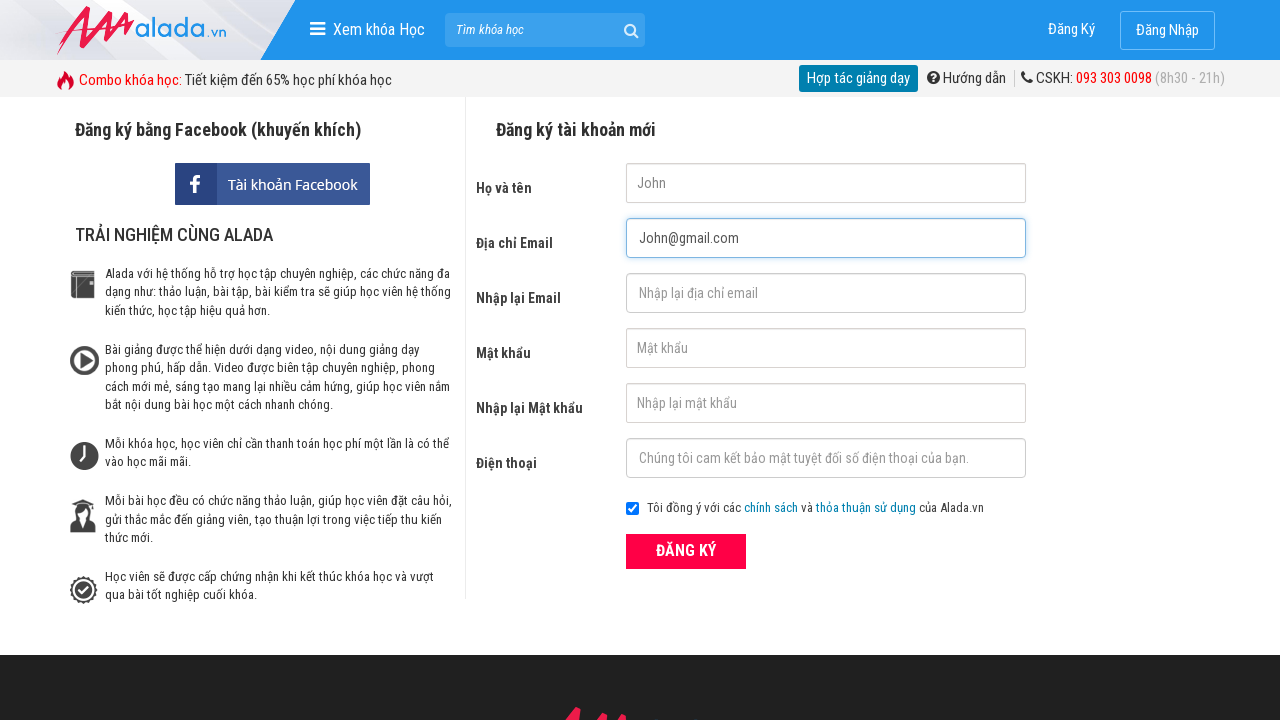

Filled confirm email field with 'John@gmail.com' on #txtCEmail
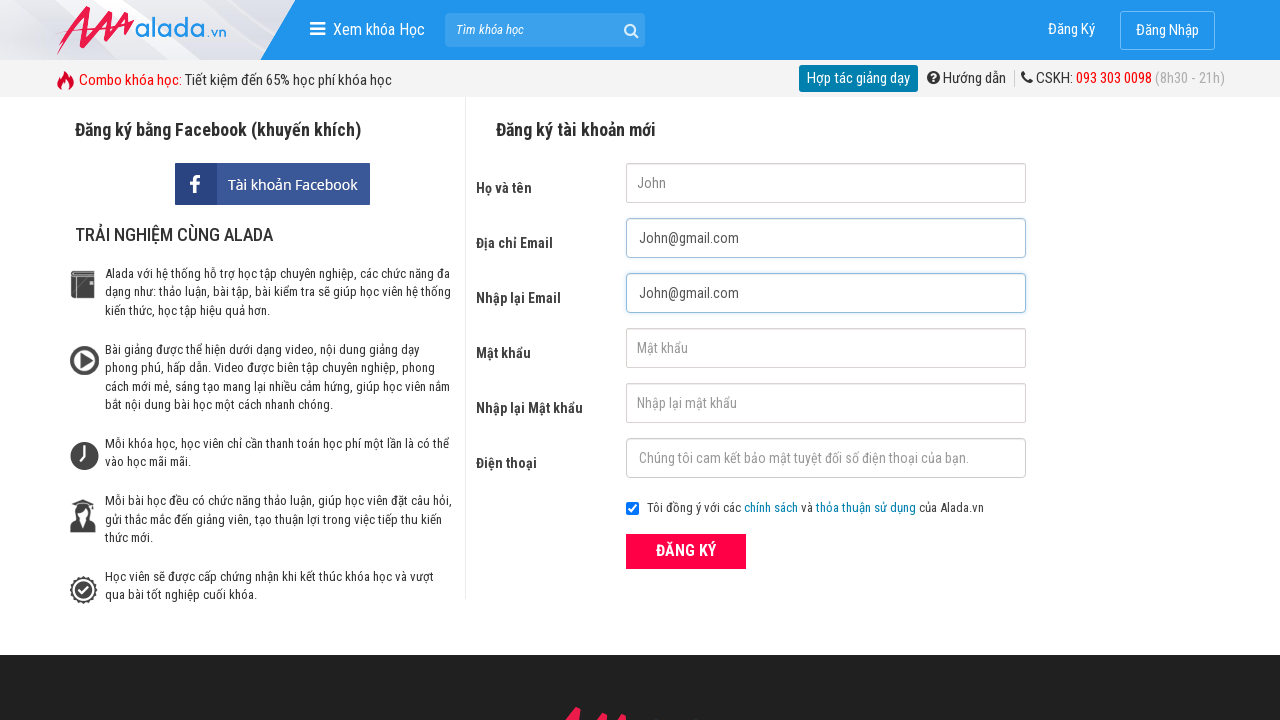

Filled password field with '123123' on #txtPassword
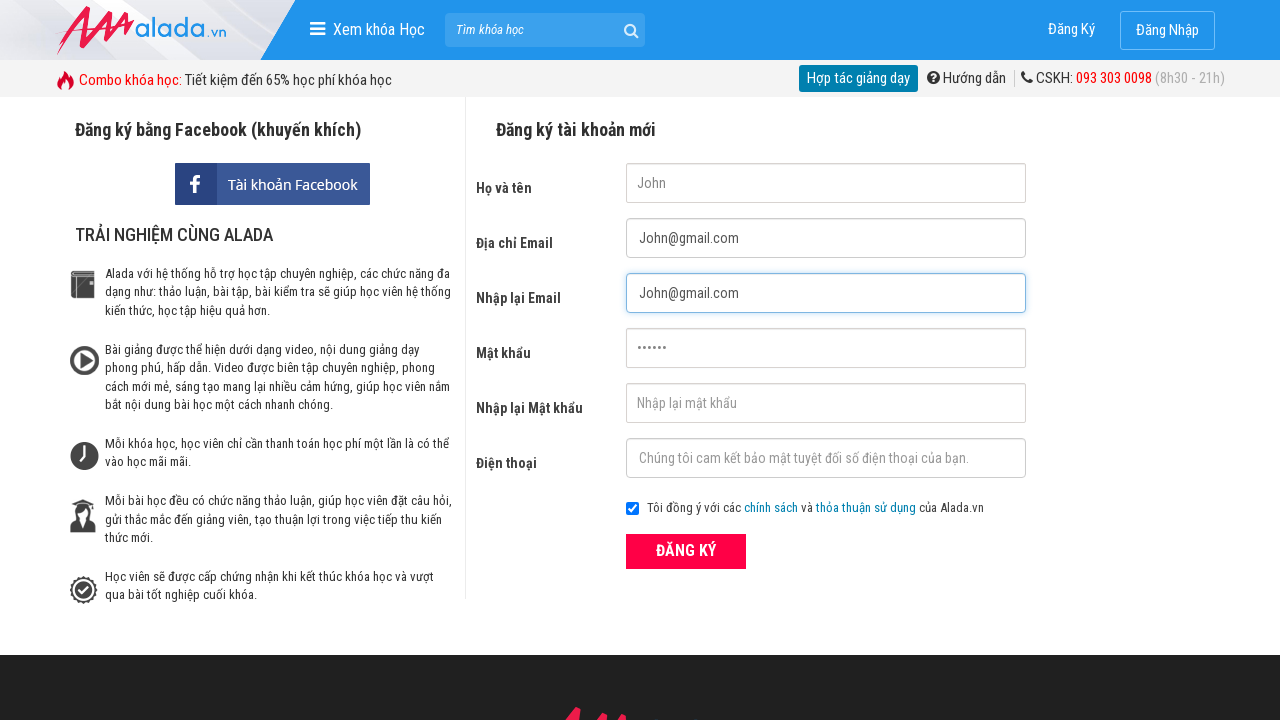

Filled confirm password field with '123780' (mismatched password) on #txtCPassword
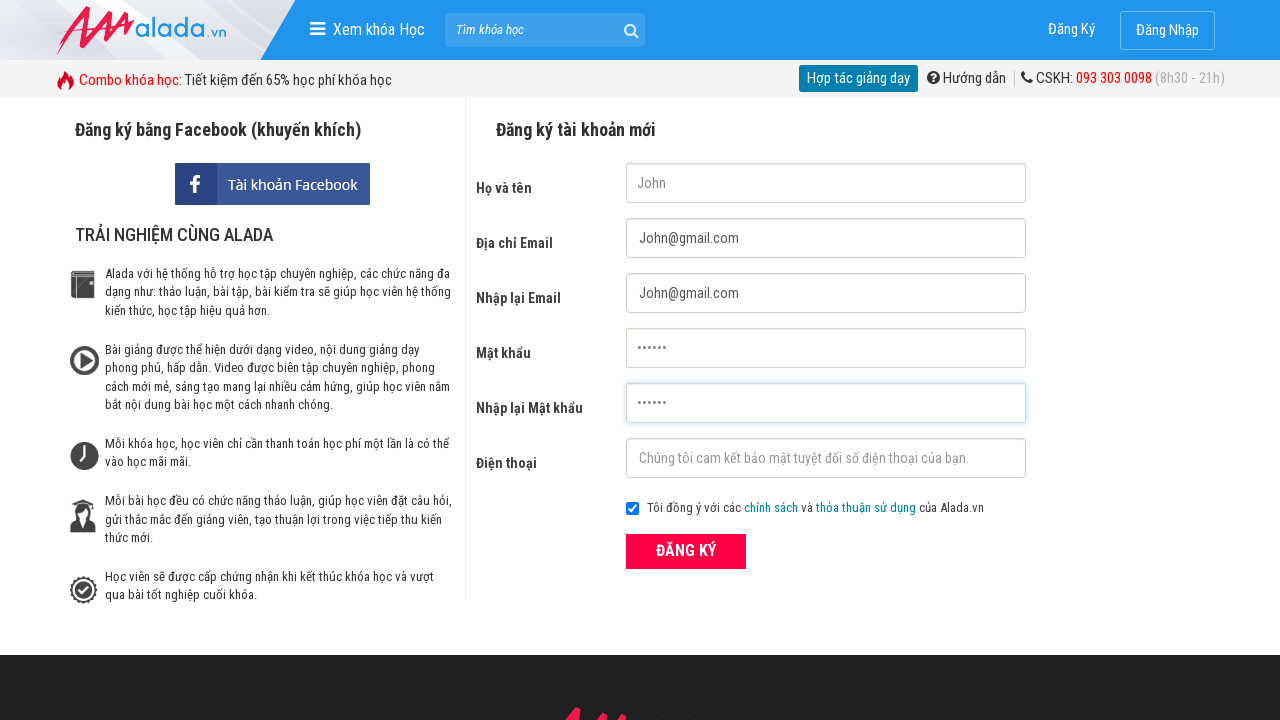

Filled phone field with '0988888888' on #txtPhone
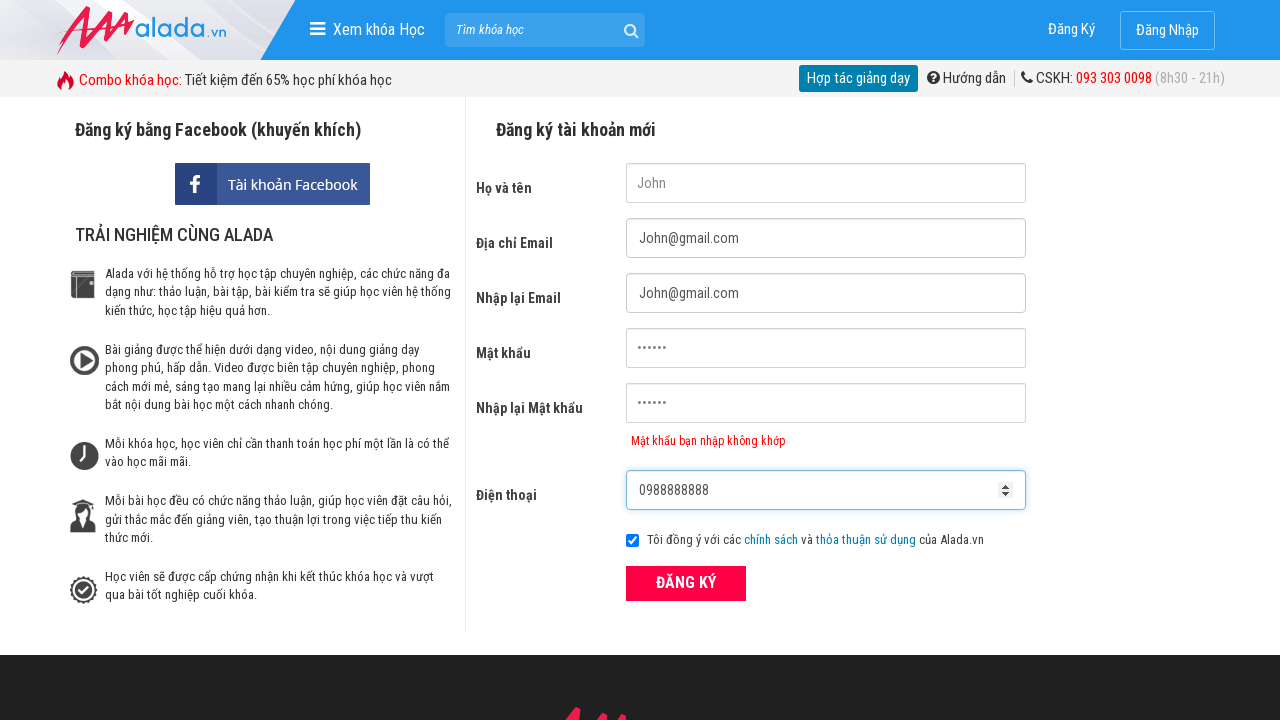

Clicked registration button to submit form at (686, 583) on xpath=//form[@id='frmLogin']//button[text()='ĐĂNG KÝ']
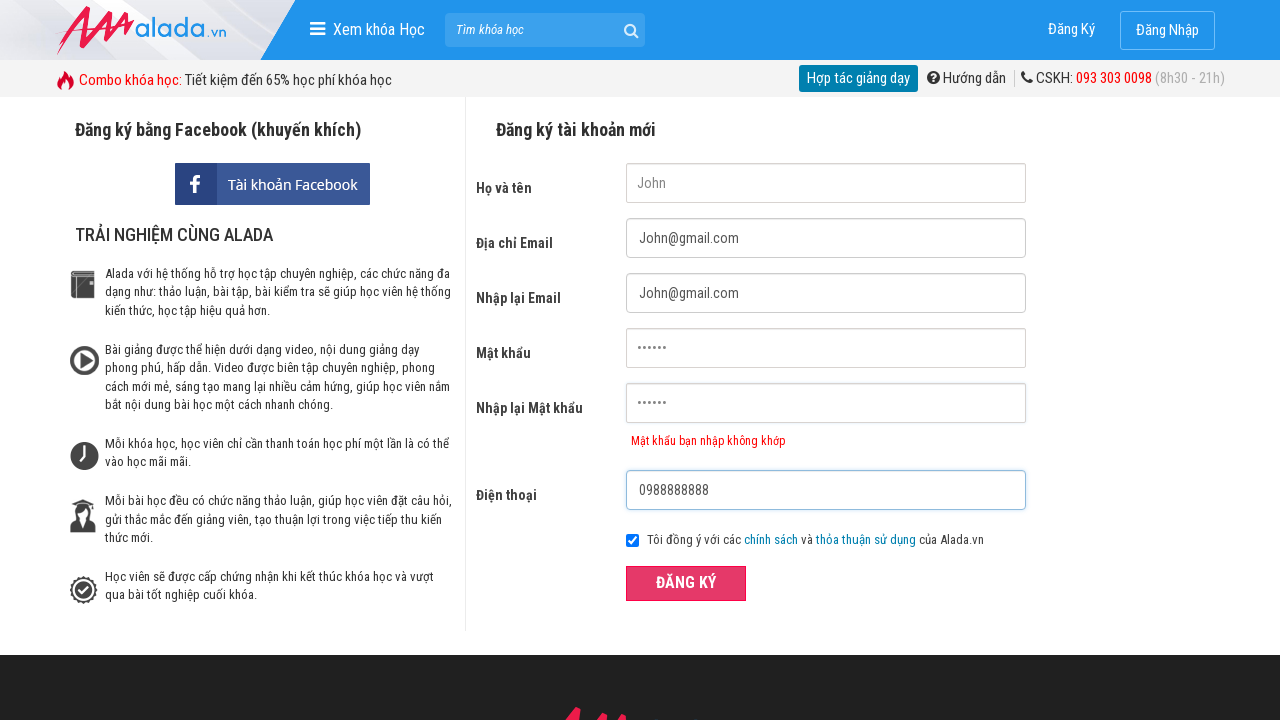

Confirm password error message appeared validating password mismatch
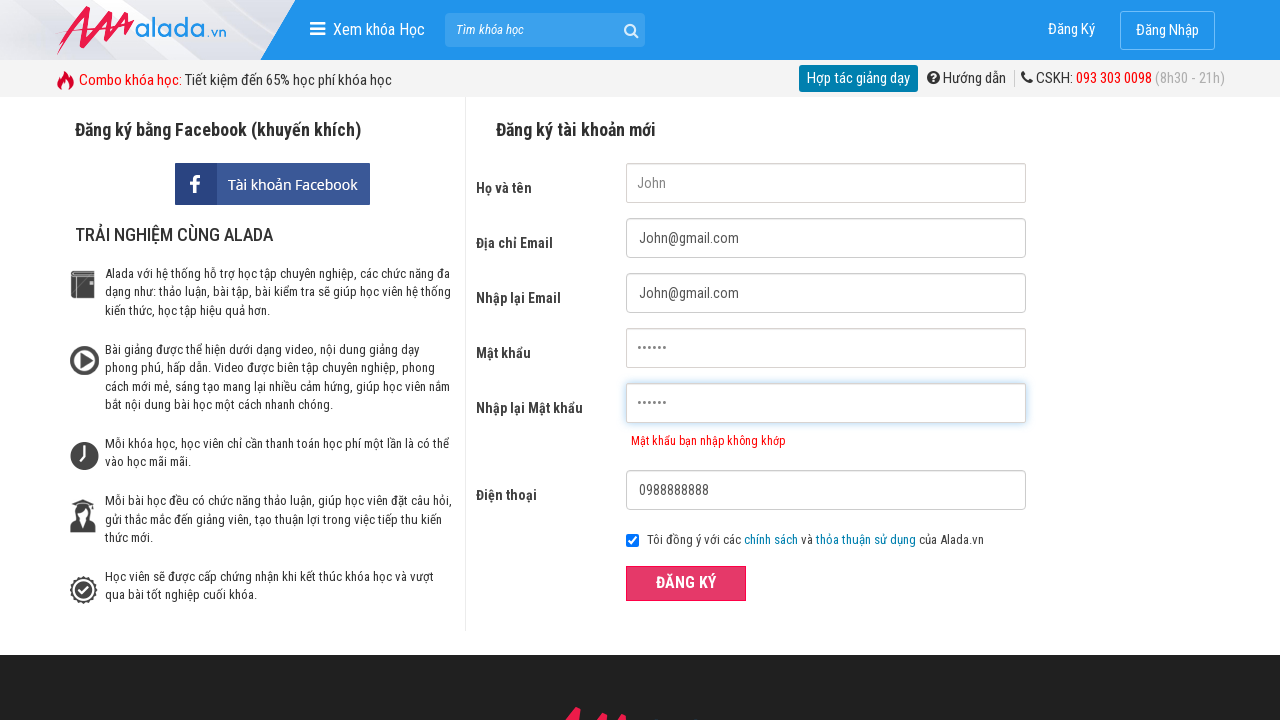

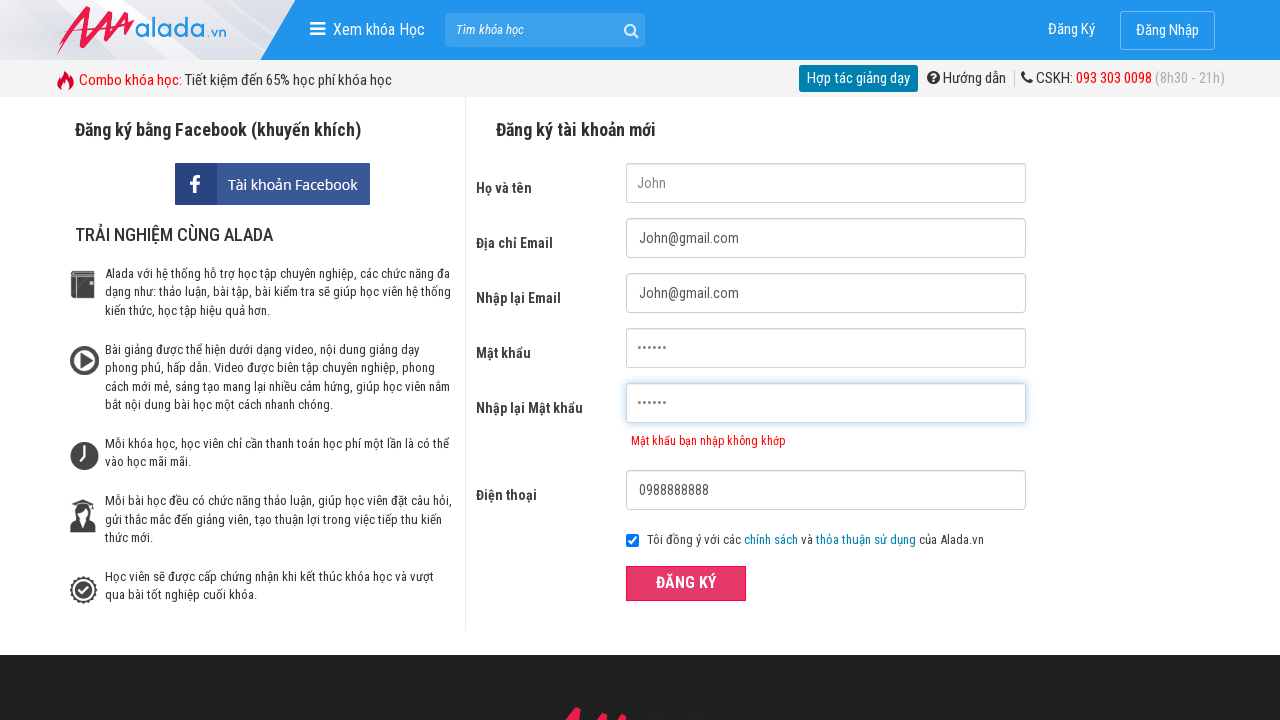